Tests handling of JavaScript alert/confirm dialogs by clicking a button, accepting the confirm dialog, then solving a math captcha on the resulting page

Starting URL: http://suninjuly.github.io/alert_accept.html

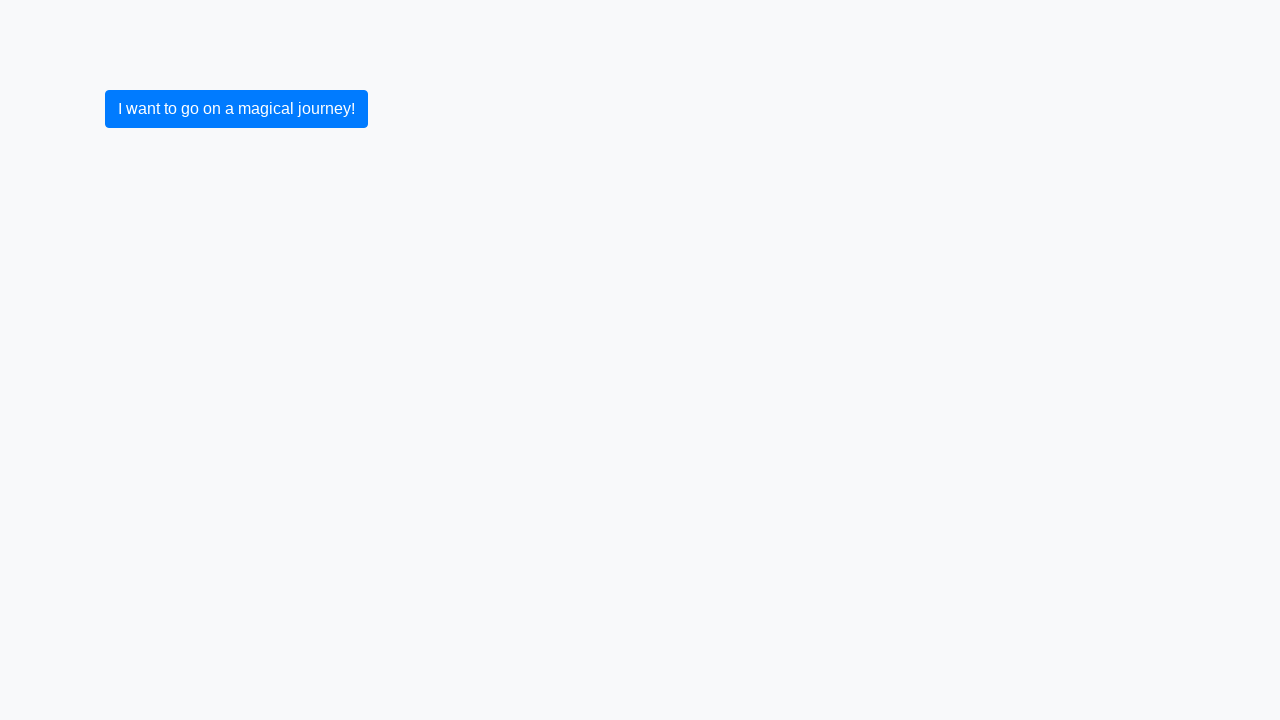

Set up dialog handler to auto-accept confirm dialogs
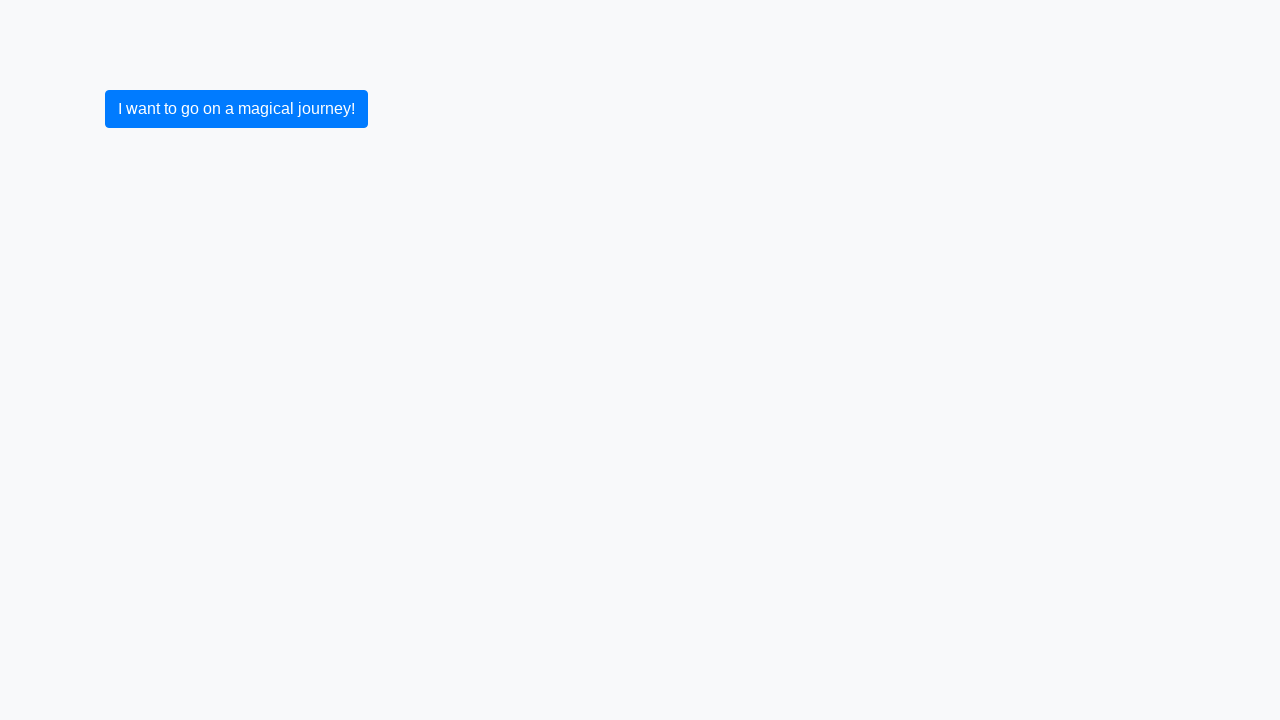

Clicked submit button to trigger confirm dialog at (236, 109) on button[type='submit']
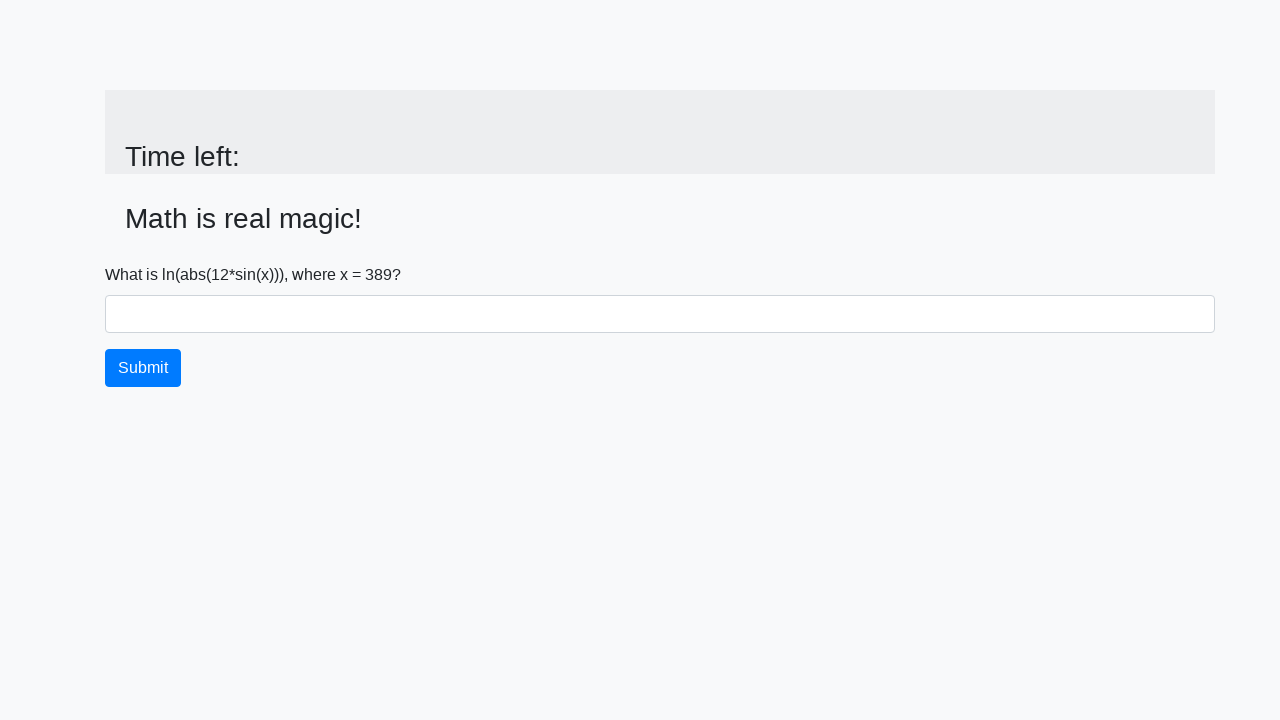

Confirm dialog accepted and page loaded with input_value element
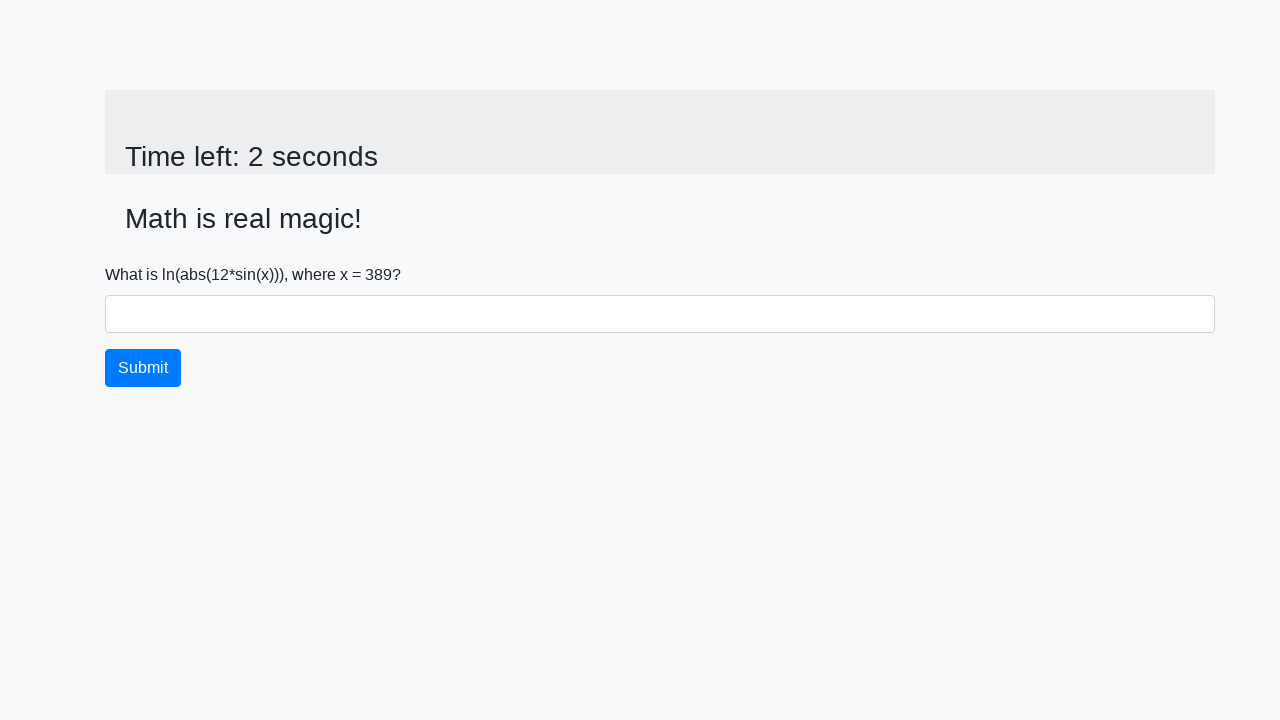

Retrieved x value from page: 389
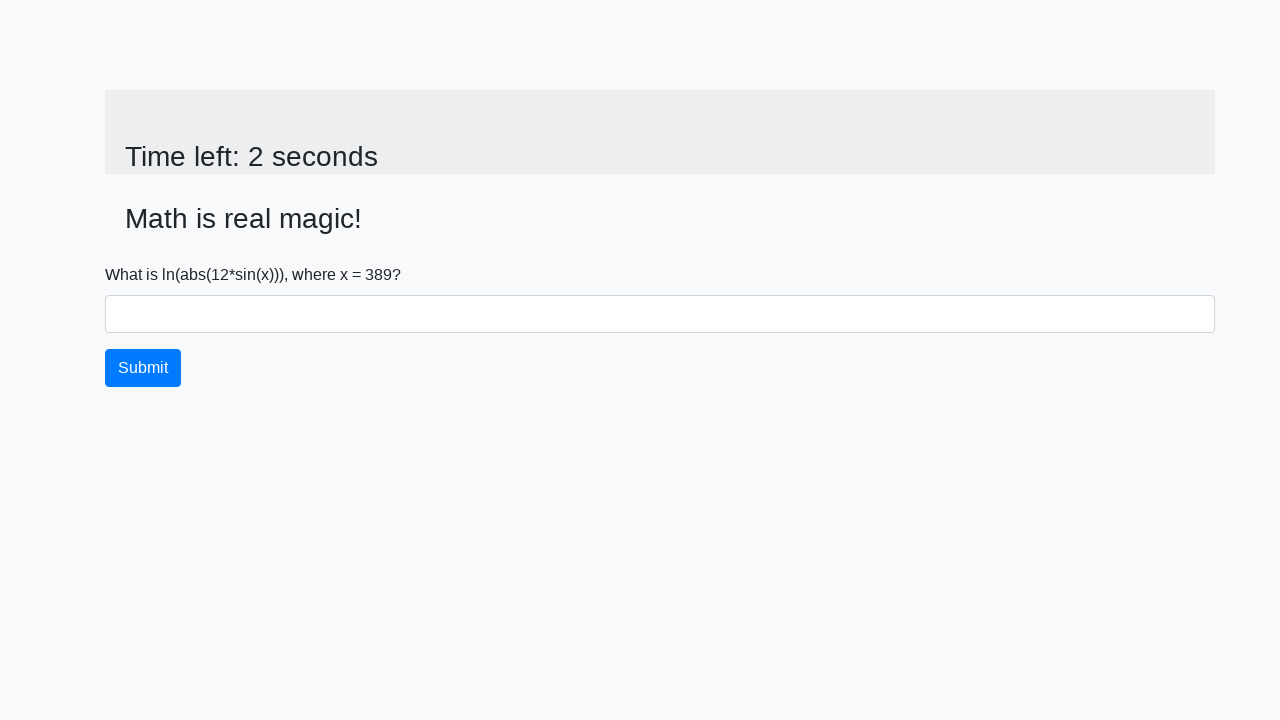

Calculated answer using math formula: 1.8482477482129296
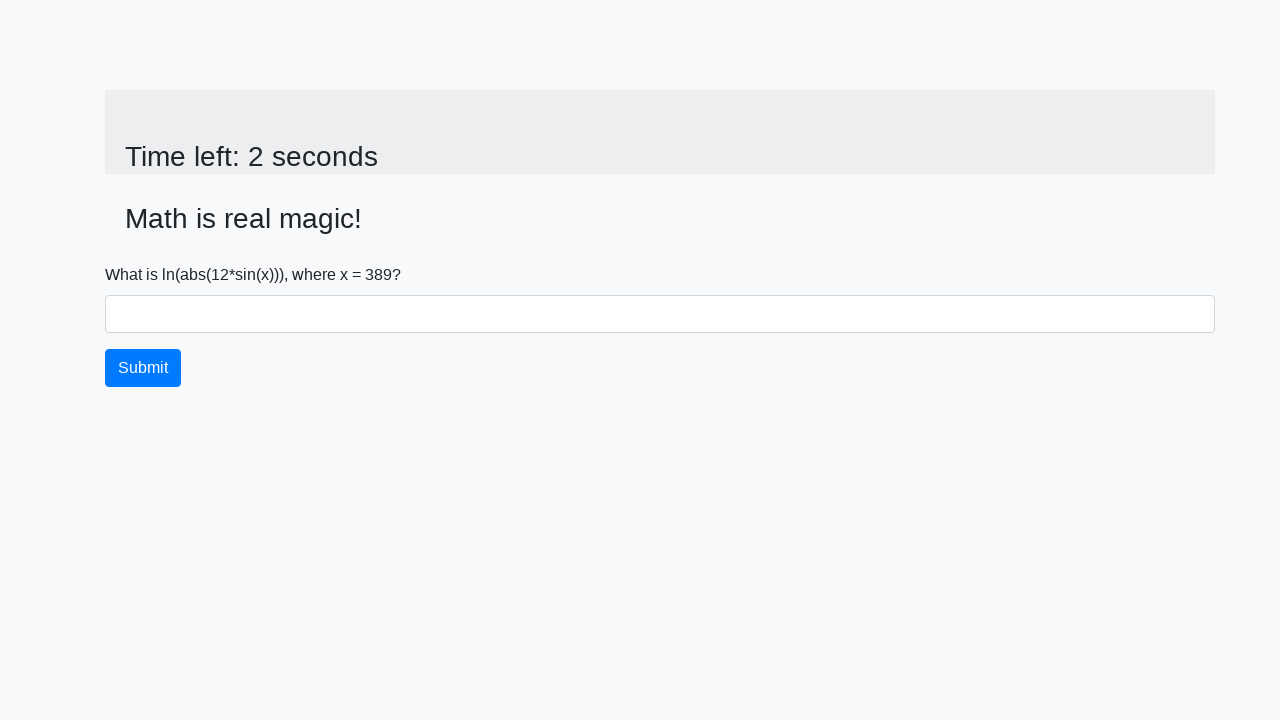

Filled answer field with calculated value: 1.8482477482129296 on #answer
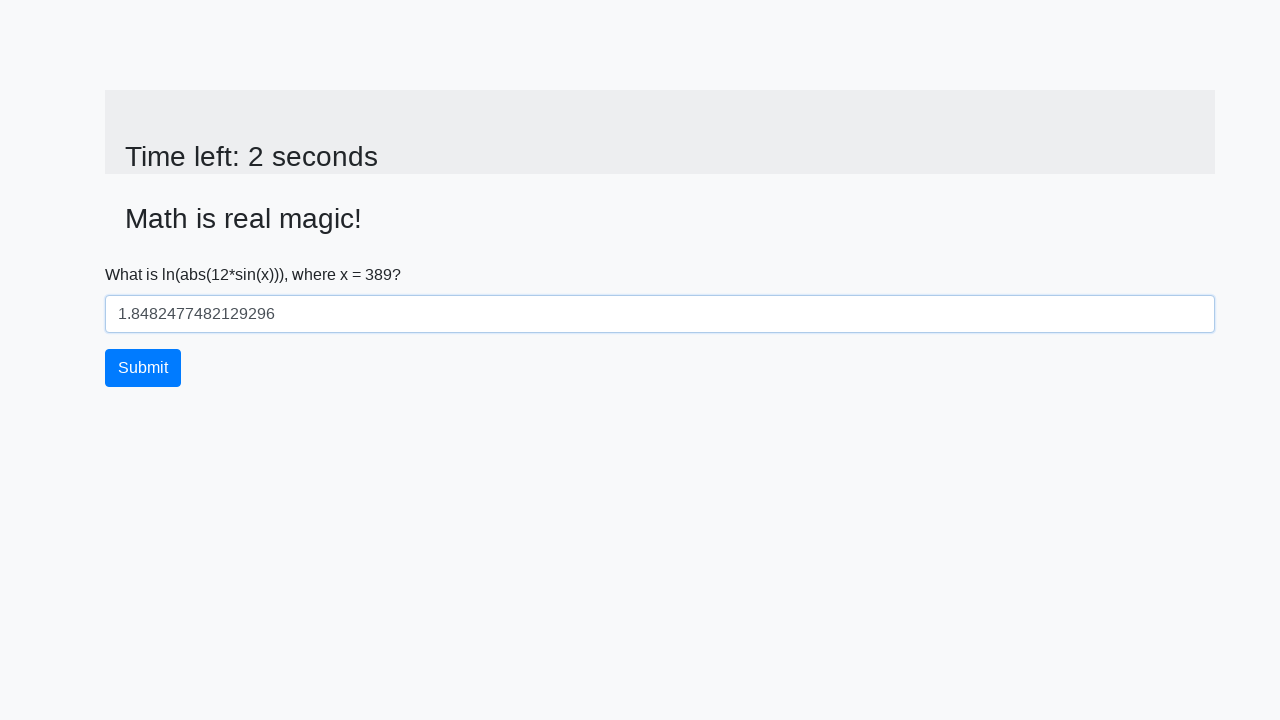

Clicked submit button to submit math captcha answer at (143, 368) on button[type='submit']
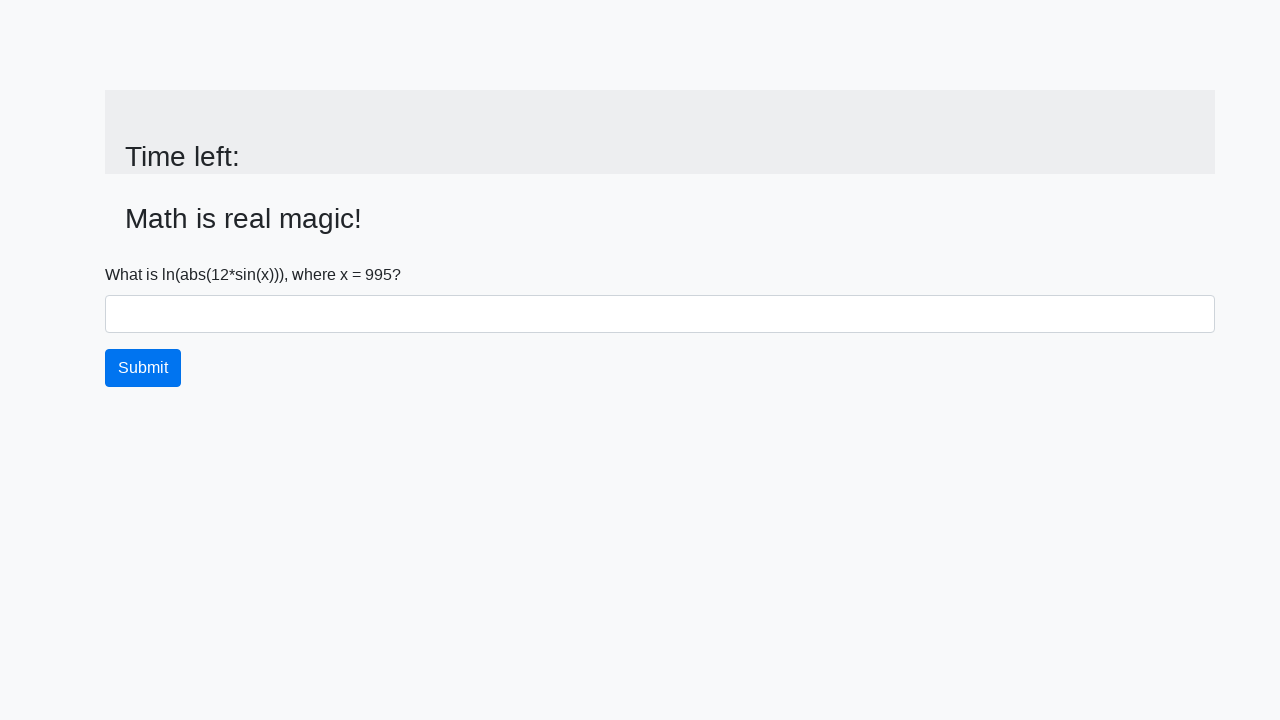

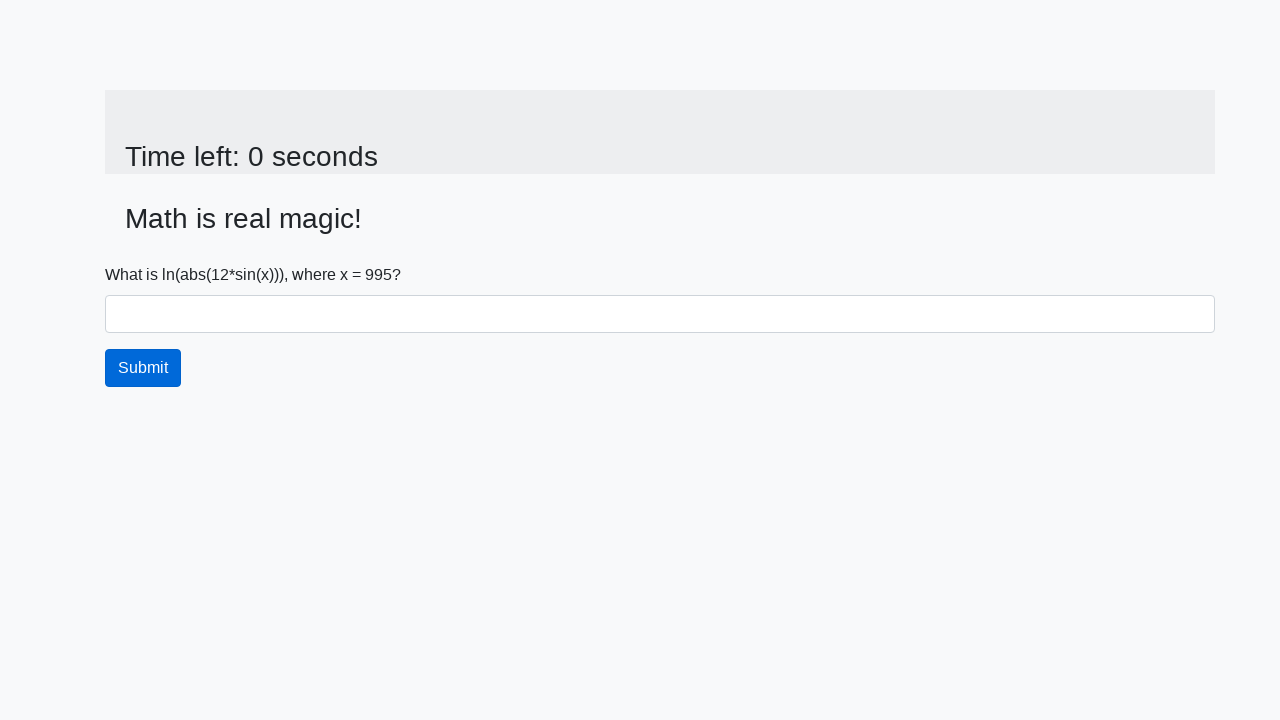